Tests dynamic loading by clicking a button and waiting for loading indicator to disappear

Starting URL: https://automationfc.github.io/dynamic-loading/

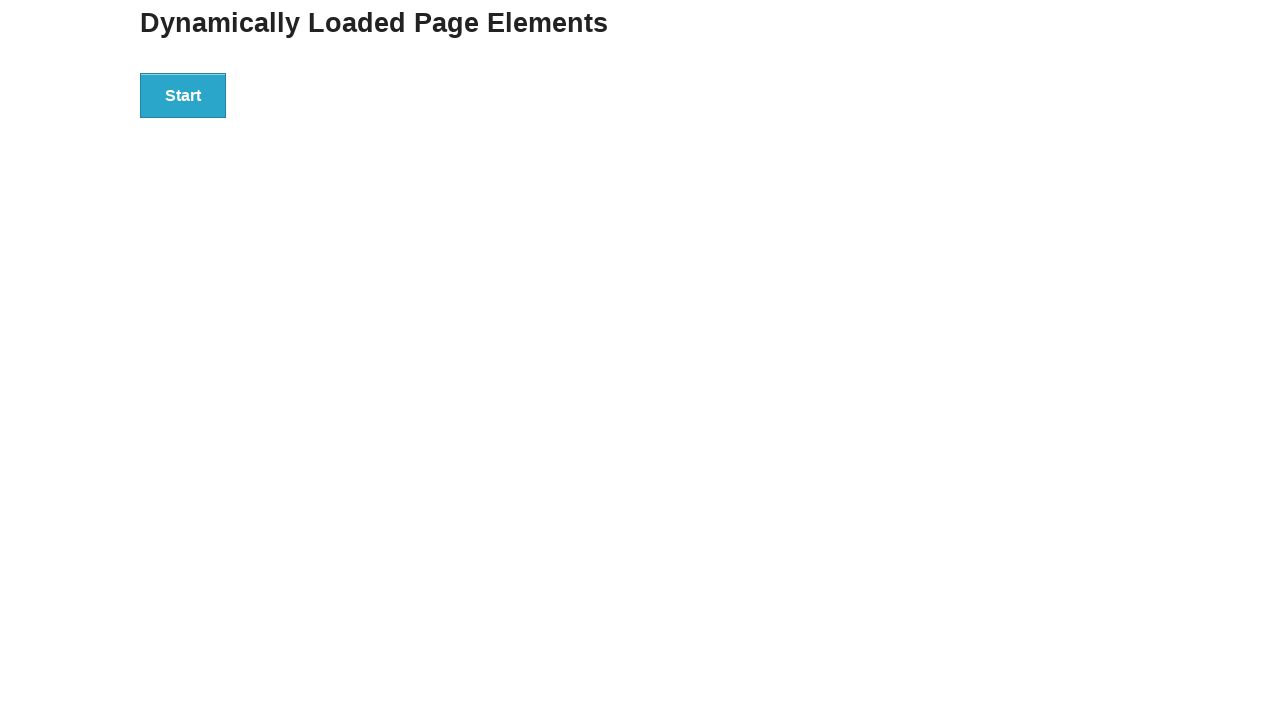

Clicked start button to trigger dynamic loading at (183, 95) on div#start button
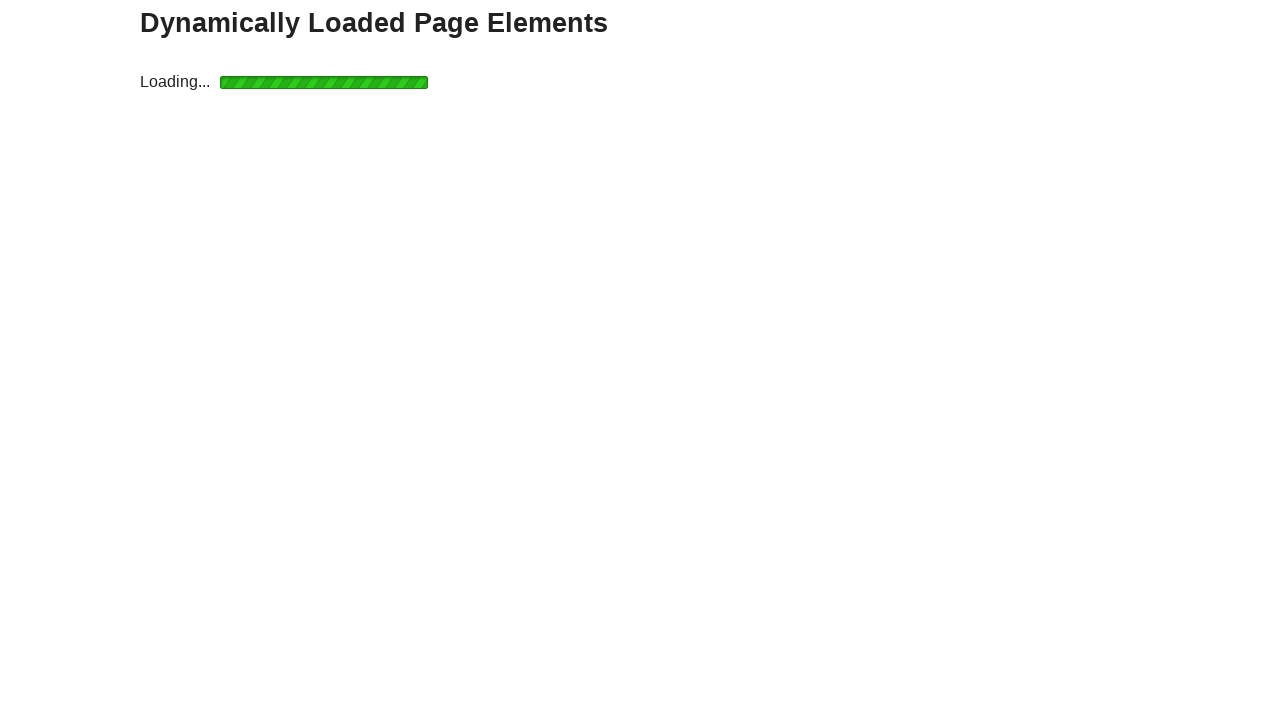

Loading indicator disappeared - dynamic content loaded
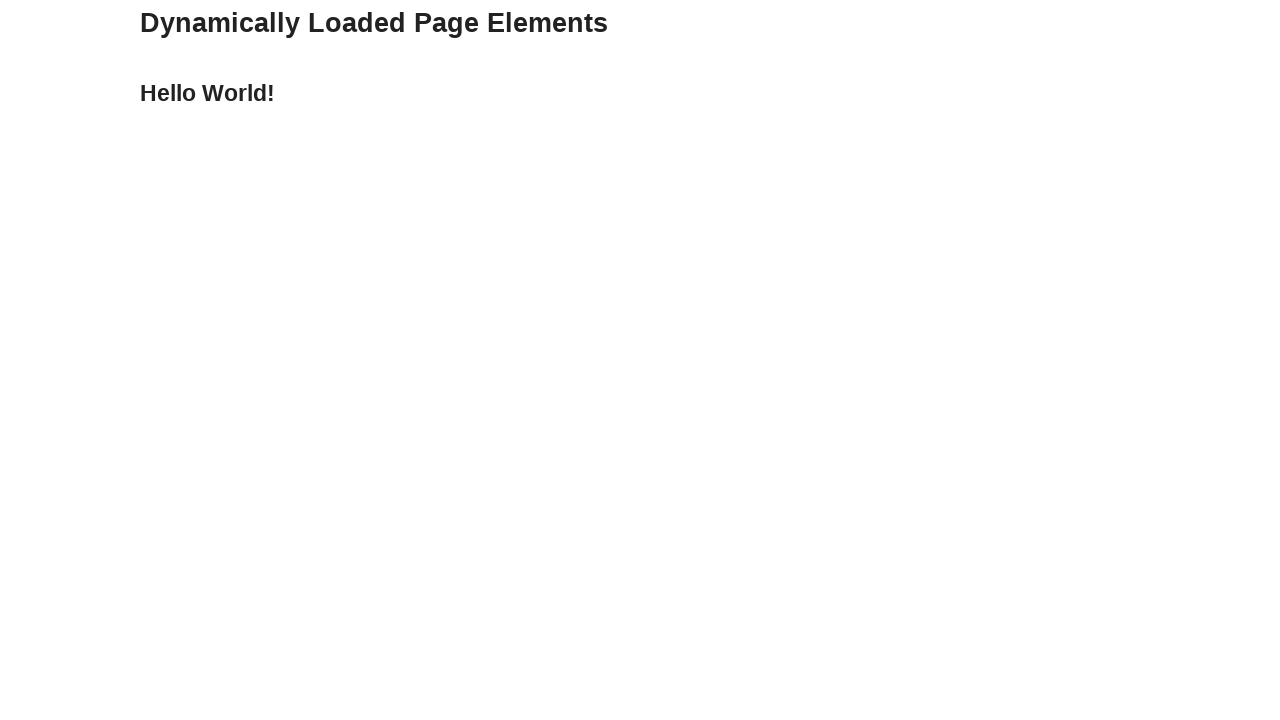

Verified 'Hello World!' text appeared after loading completed
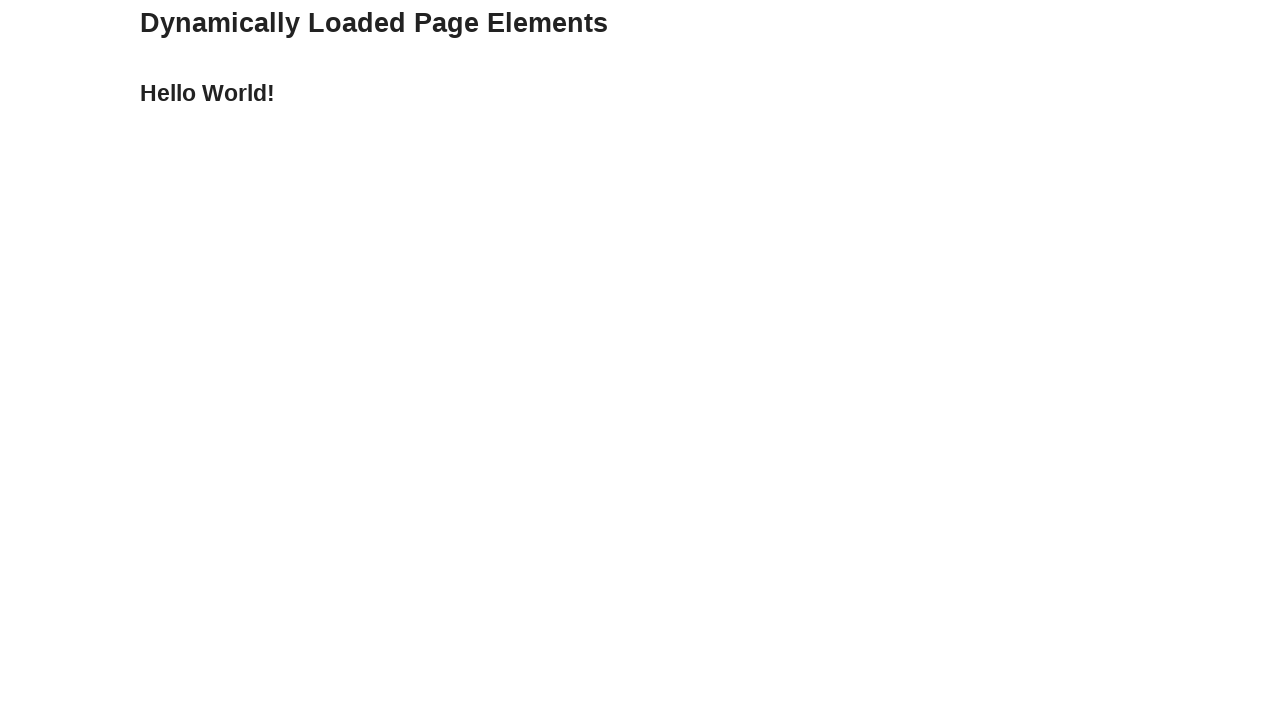

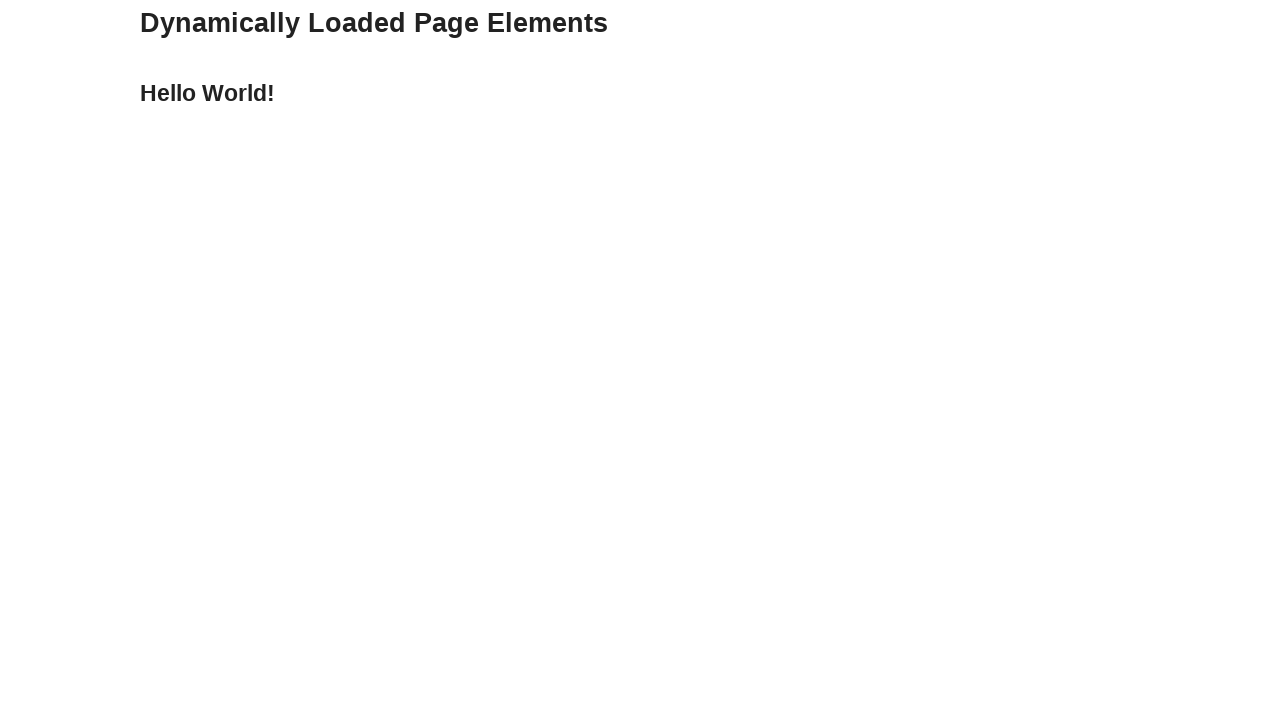